Tests checkbox functionality by verifying initial states and toggling checkboxes to verify they can be selected and deselected

Starting URL: http://practice.cydeo.com/checkboxes

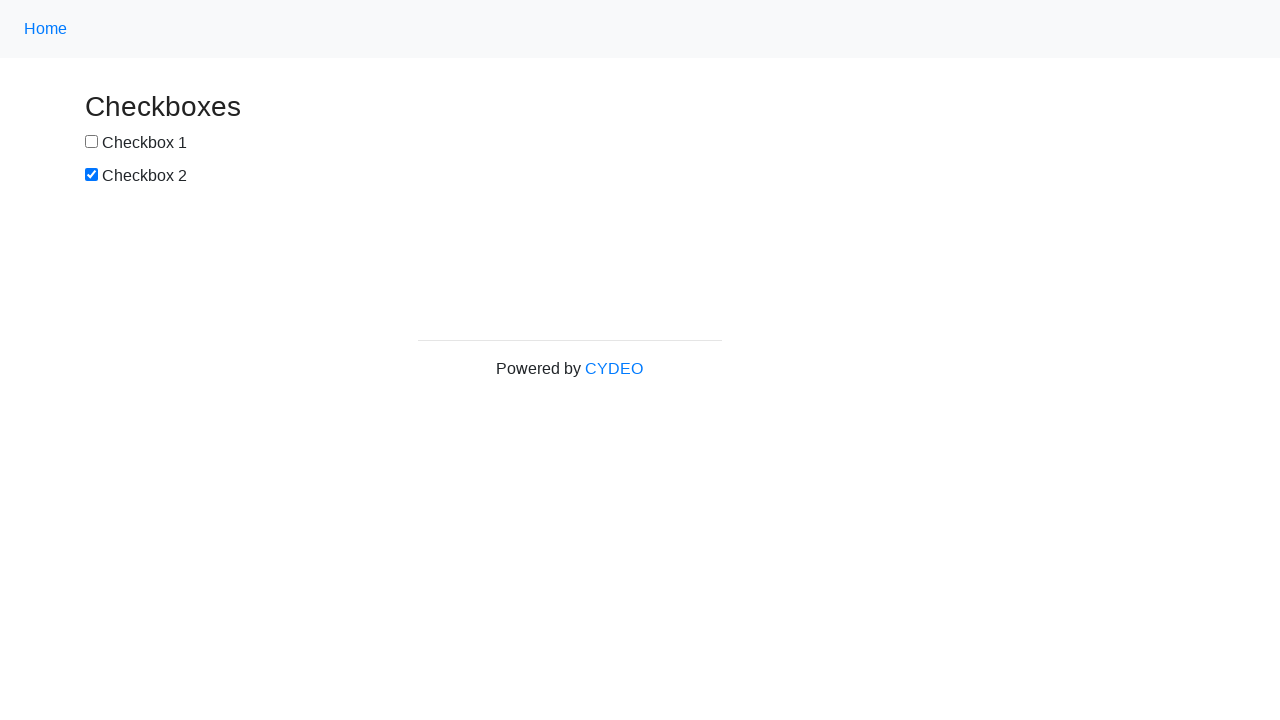

Located checkbox1 element
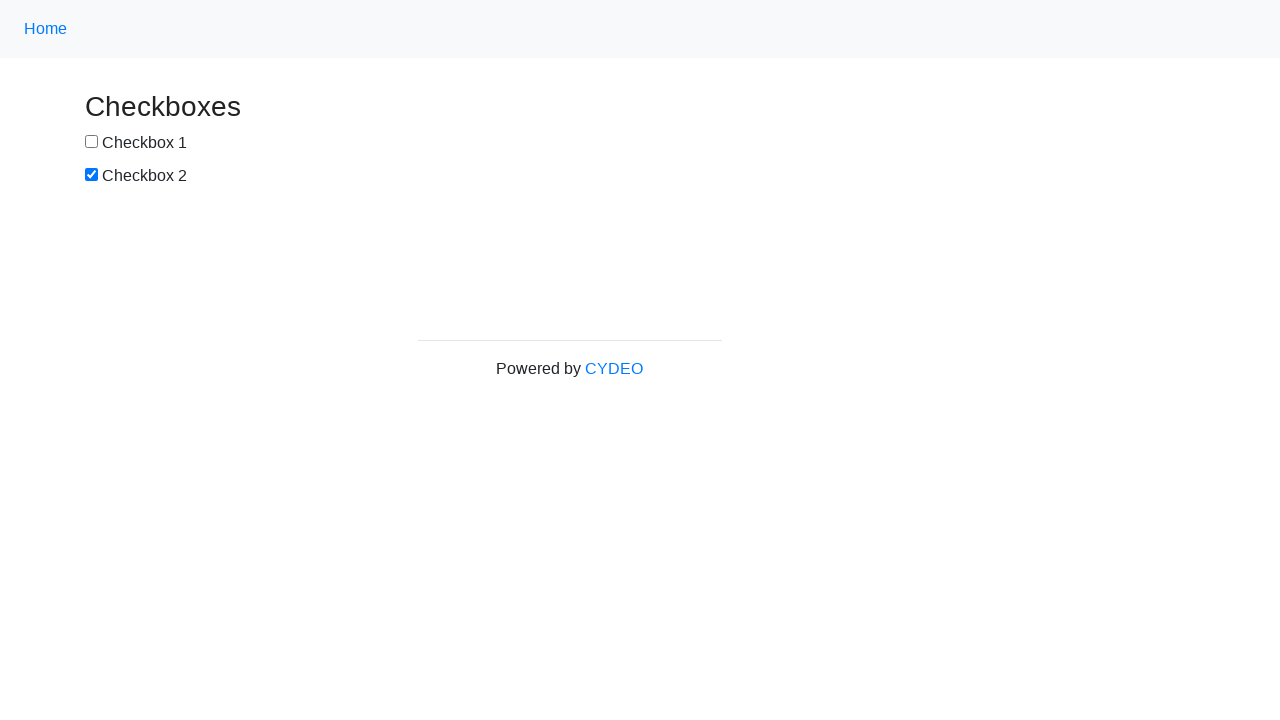

Located checkbox2 element
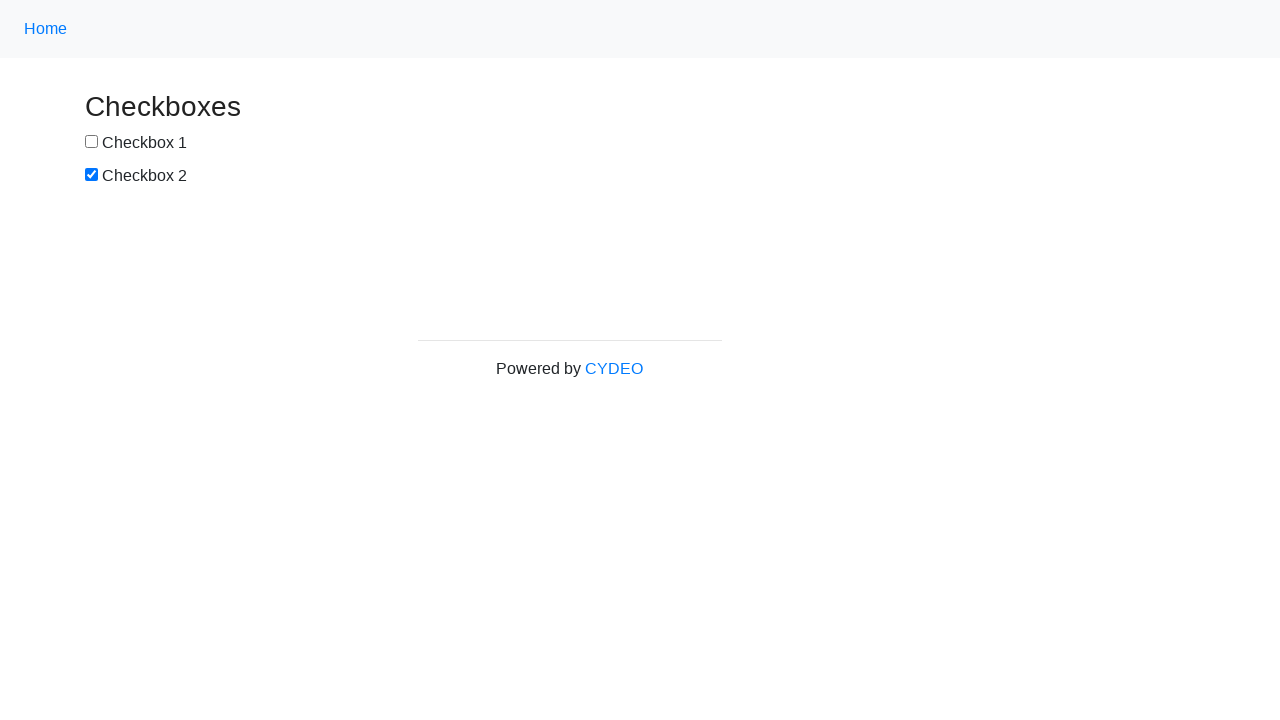

Verified checkbox1 is unchecked by default
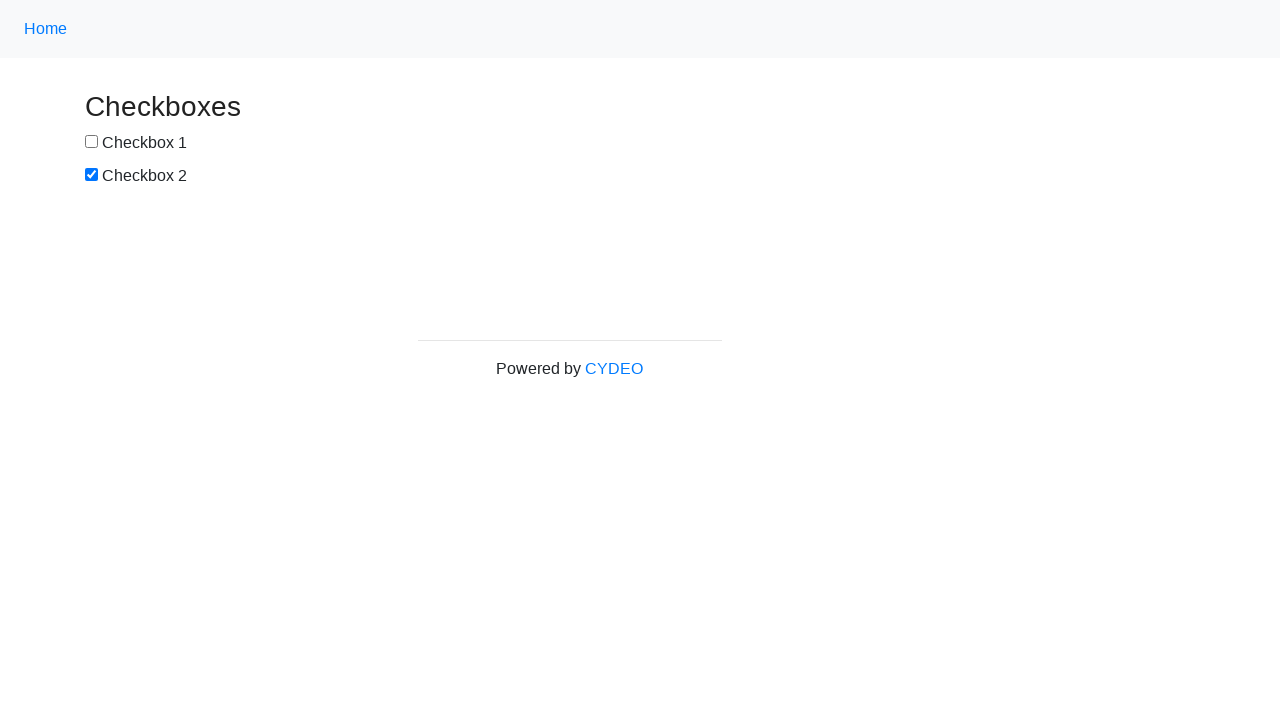

Verified checkbox2 is checked by default
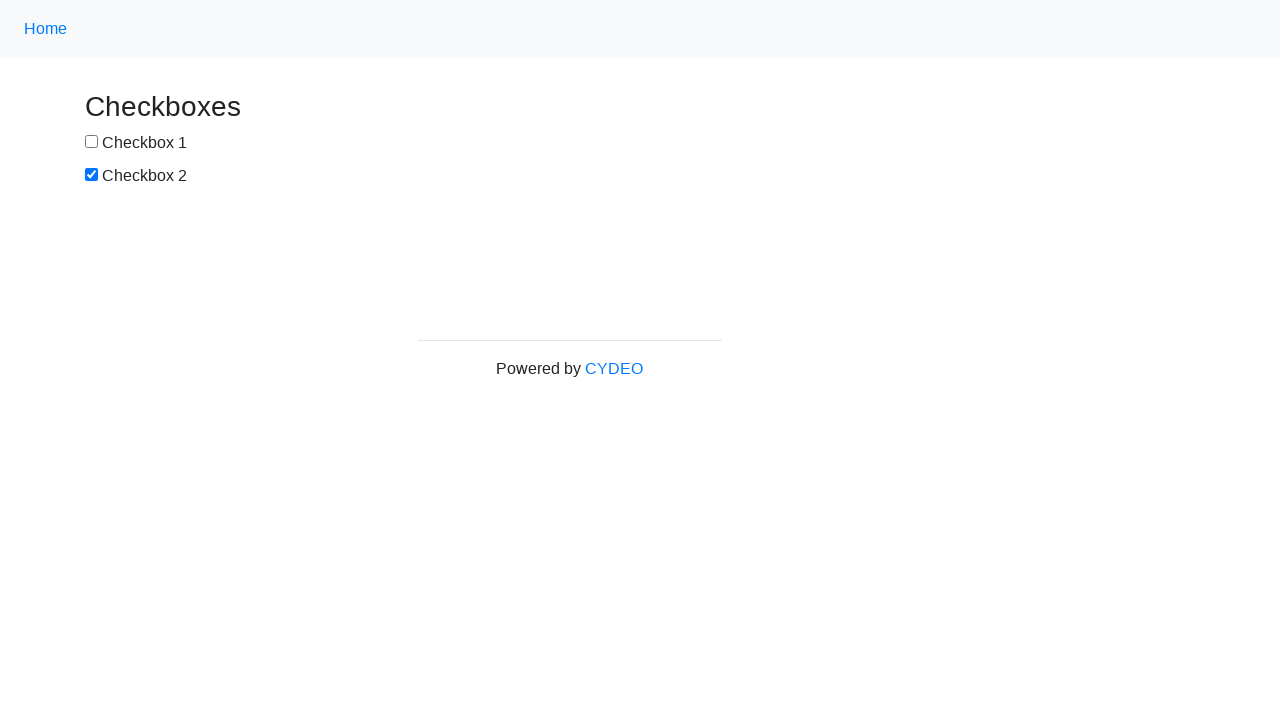

Clicked checkbox1 to select it at (92, 142) on input[name='checkbox1']
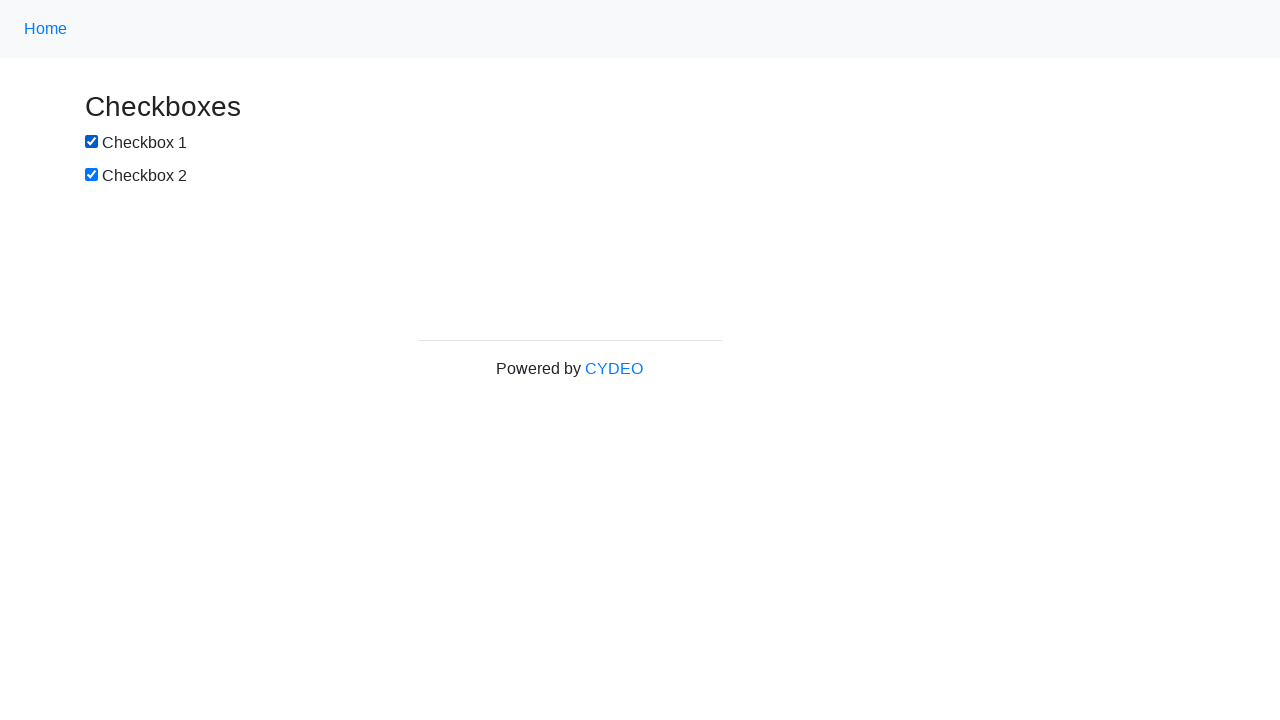

Clicked checkbox2 to deselect it at (92, 175) on input[name='checkbox2']
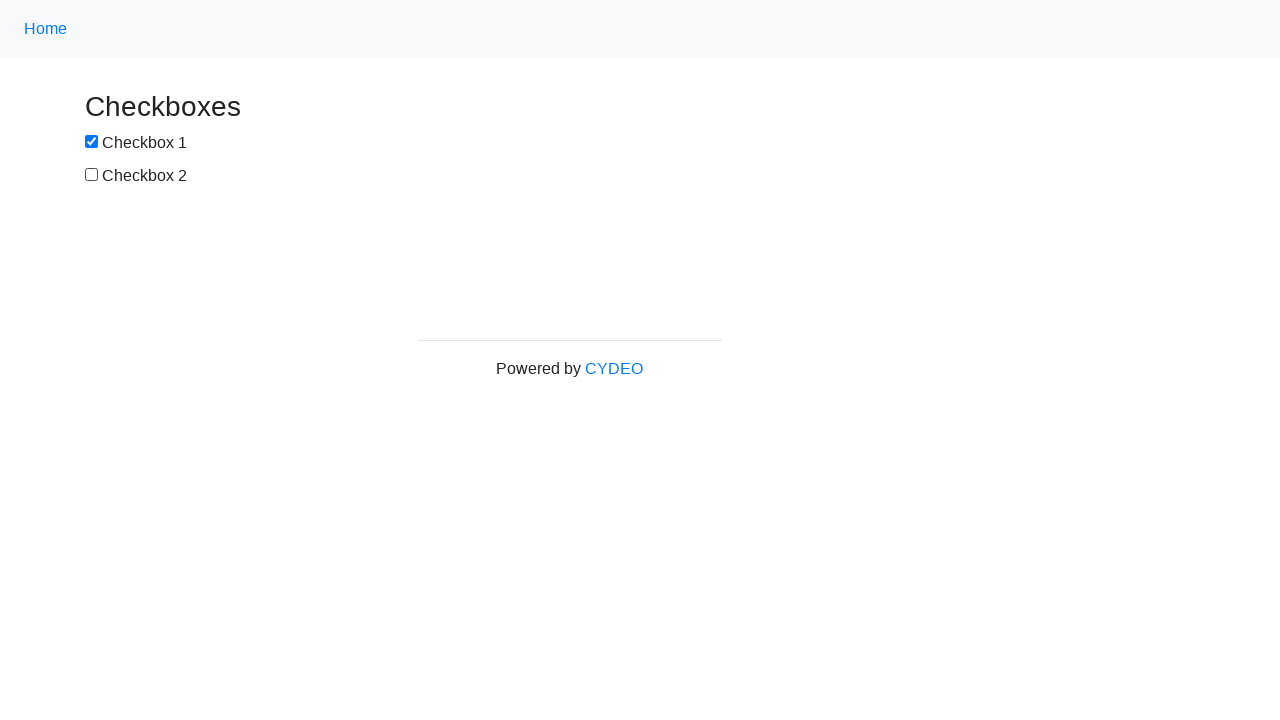

Verified checkbox1 is now checked
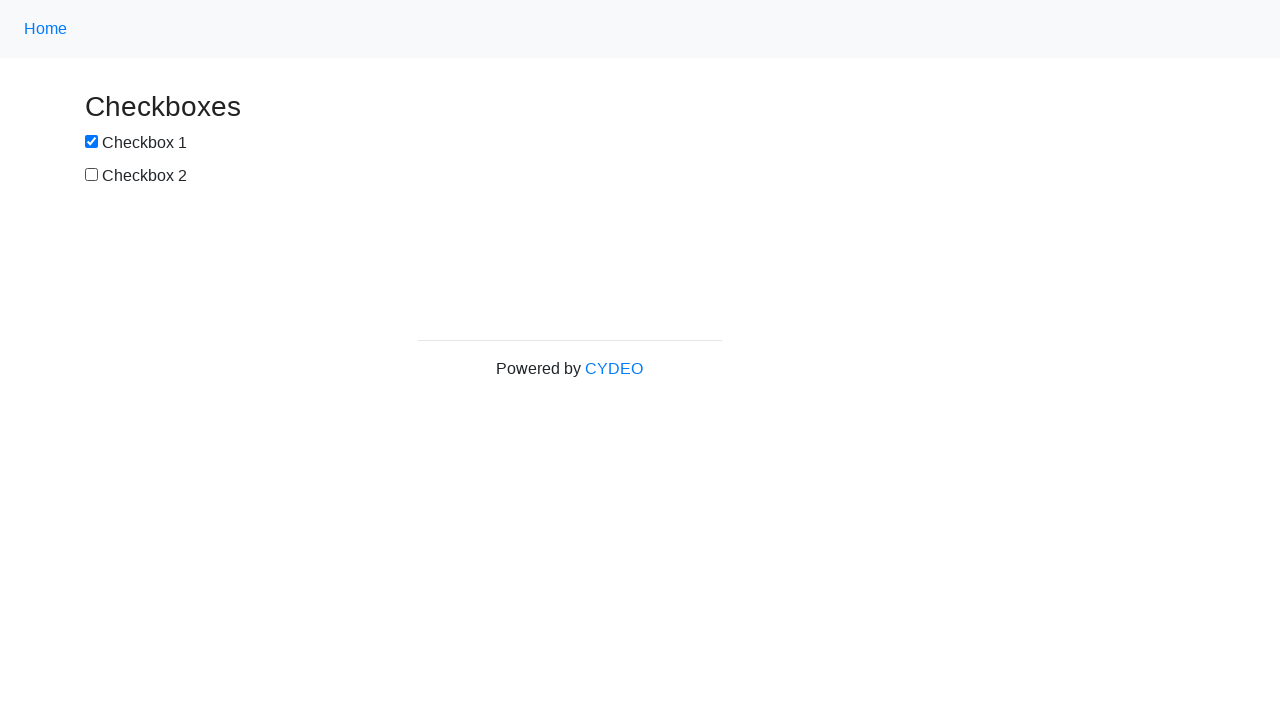

Verified checkbox2 is now unchecked
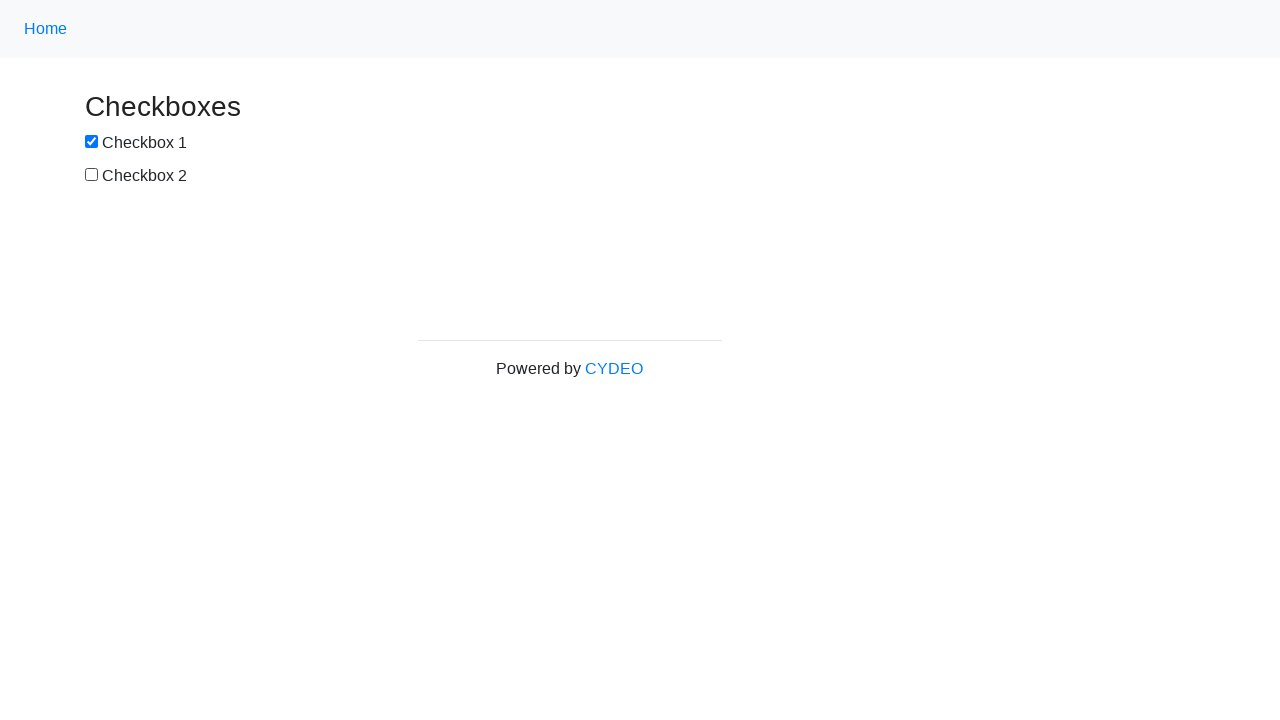

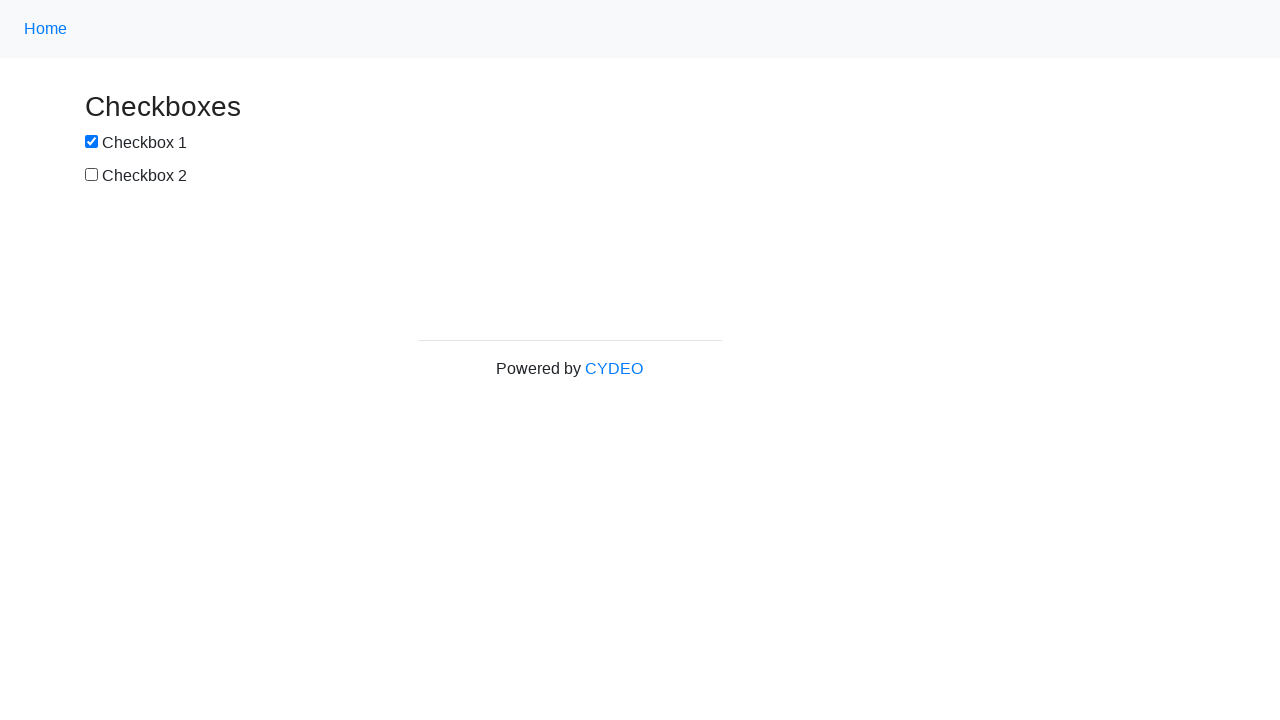